Tests dynamic data loading functionality by clicking a "Get New User" button and waiting for user information to appear on the page

Starting URL: https://syntaxprojects.com/dynamic-data-loading-demo.php

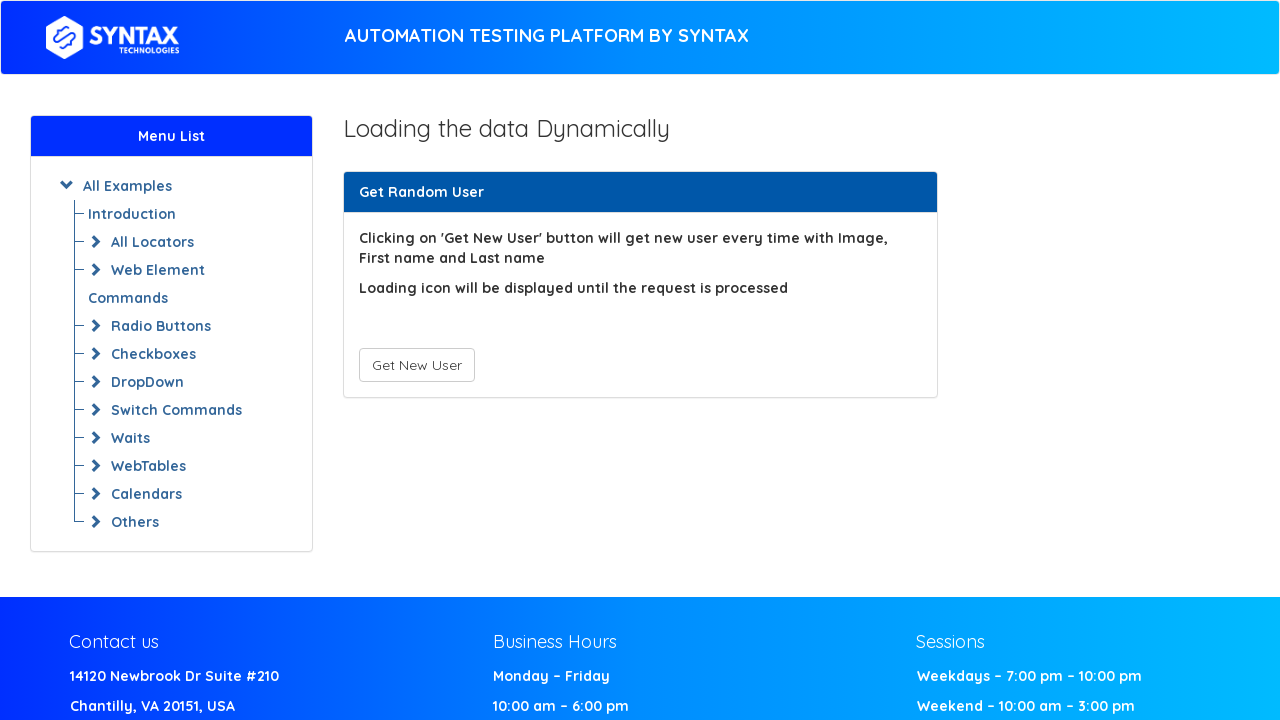

Navigated to dynamic data loading demo page
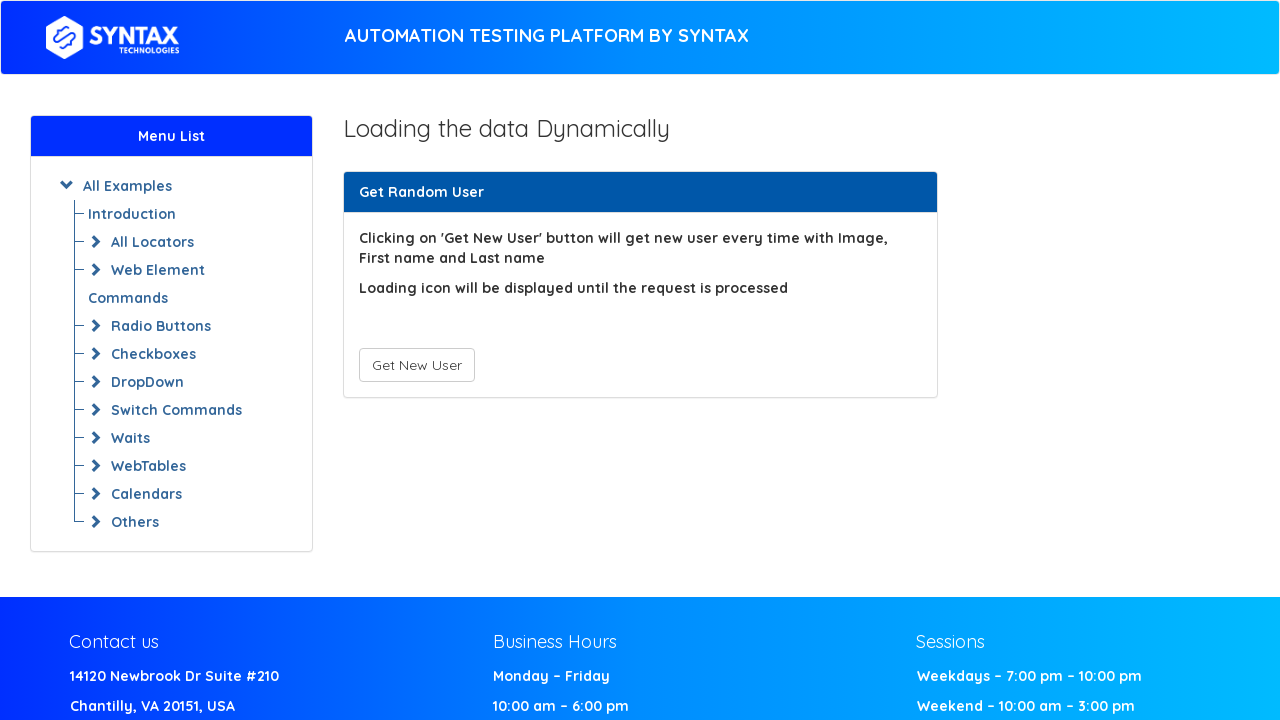

Clicked 'Get New User' button at (416, 365) on button[type='button']
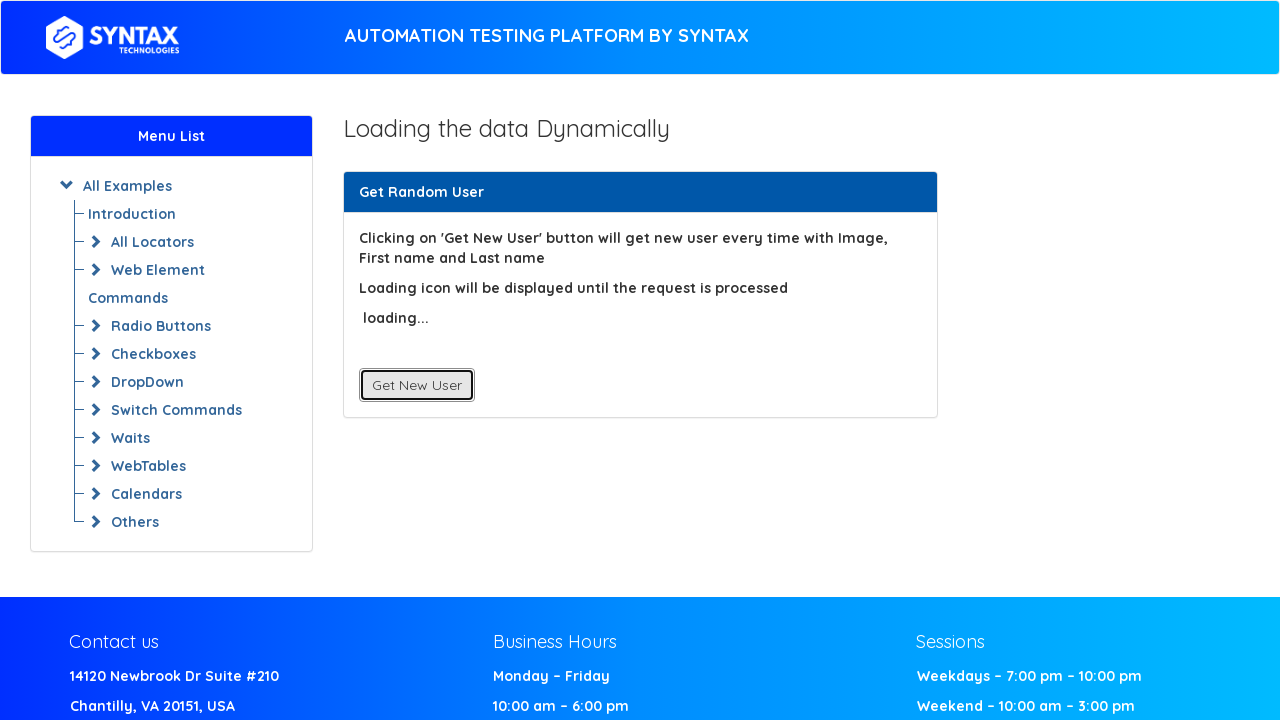

User information loaded and 'First Name :' text appeared on page
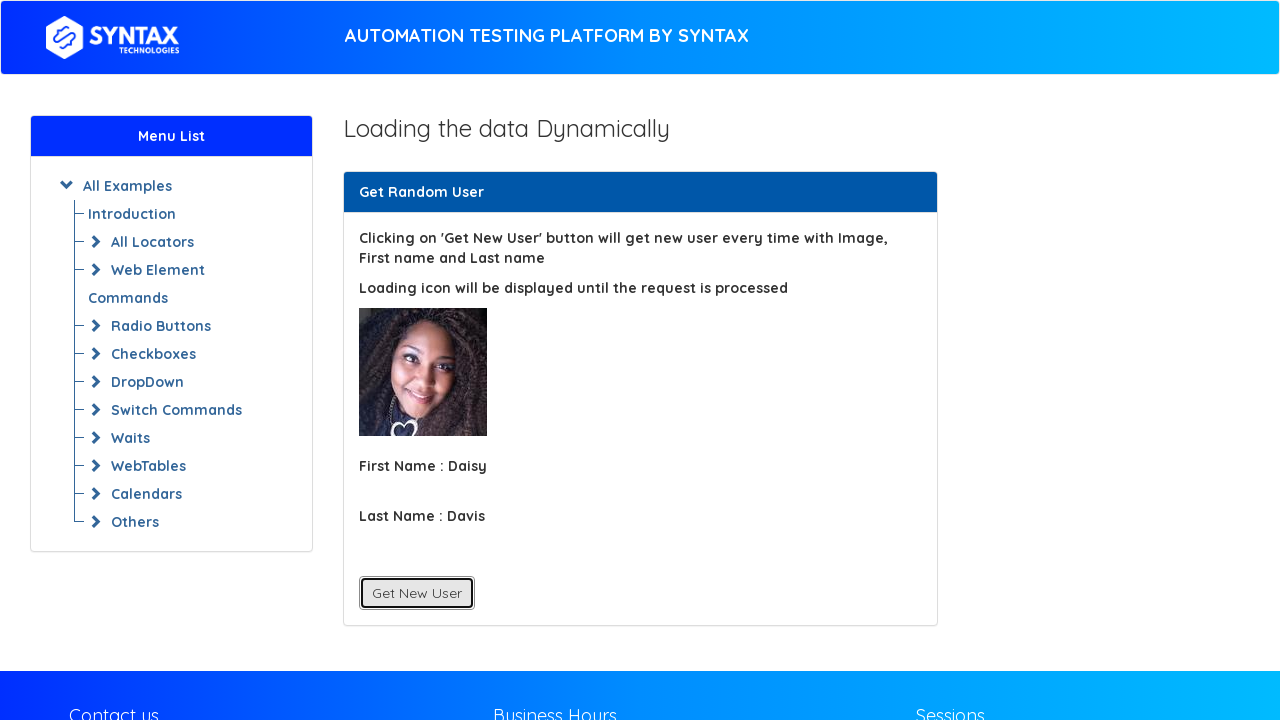

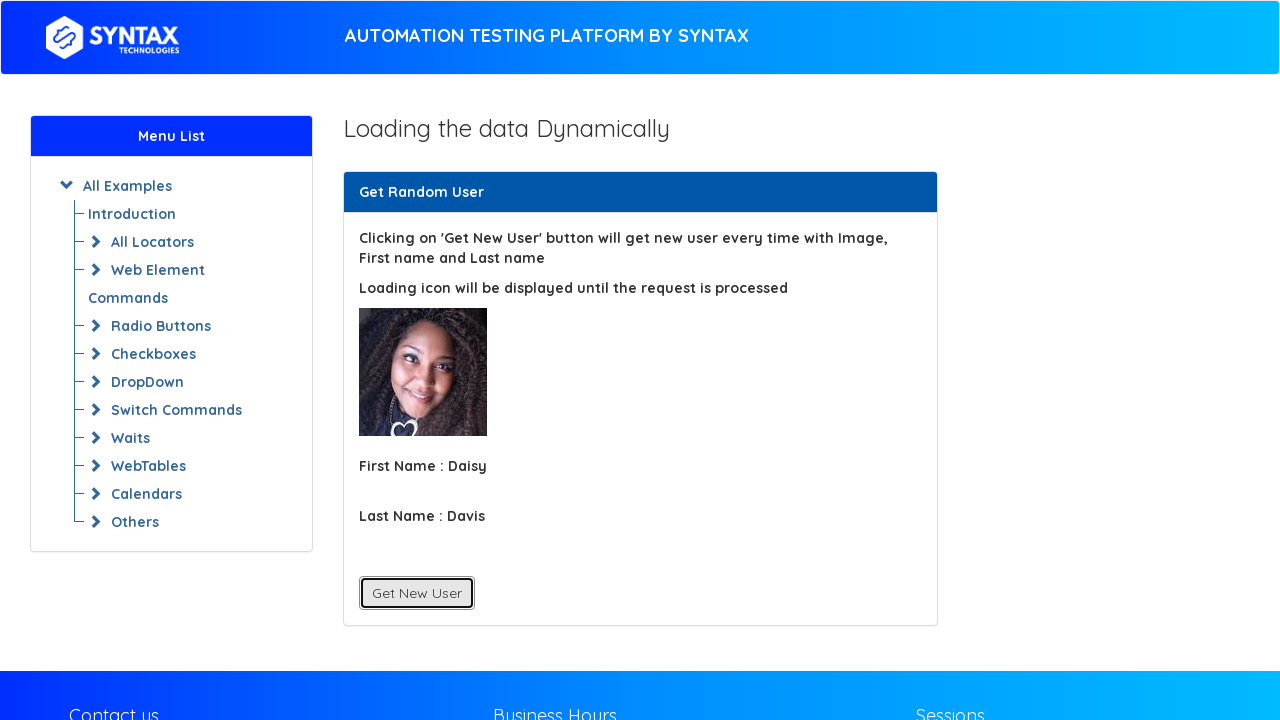